Tests alert dialog interactions including accepting a simple alert and entering text in a prompt alert

Starting URL: https://www.leafground.com/alert.xhtml

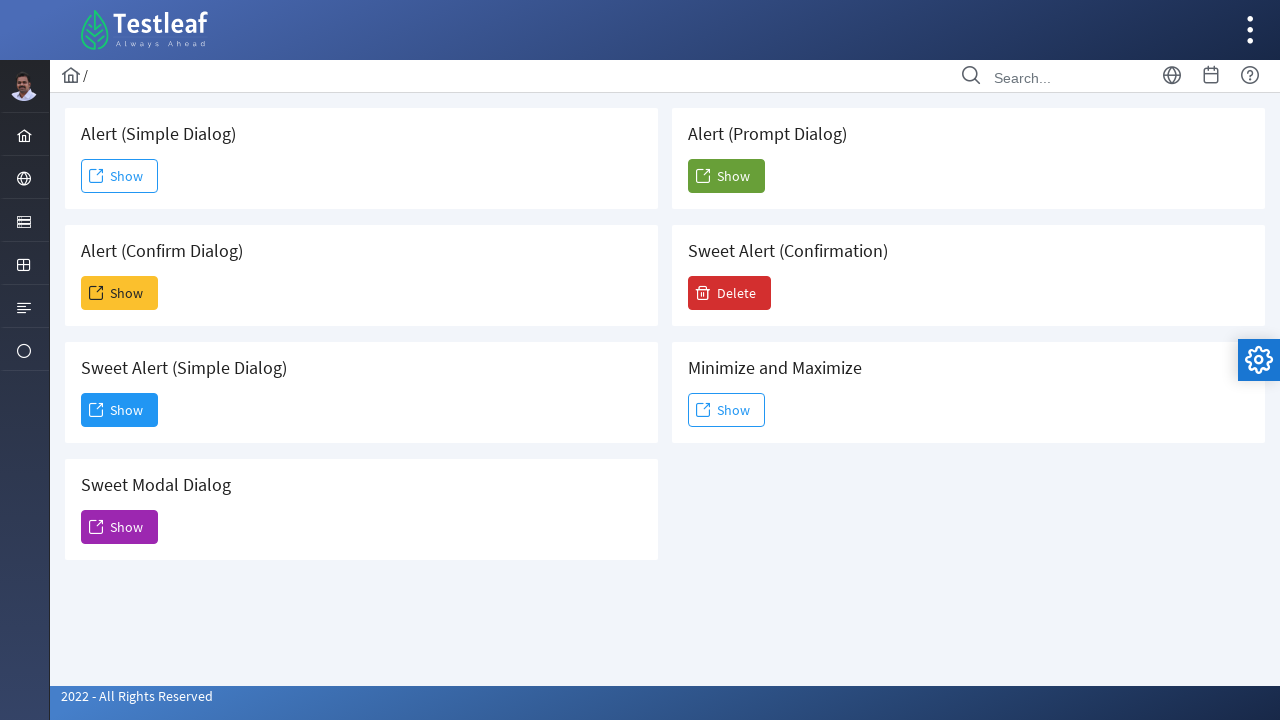

Clicked button to show first alert at (120, 176) on xpath=//button[@id='j_idt88:j_idt91']//span[@class='ui-button-text ui-c'][normal
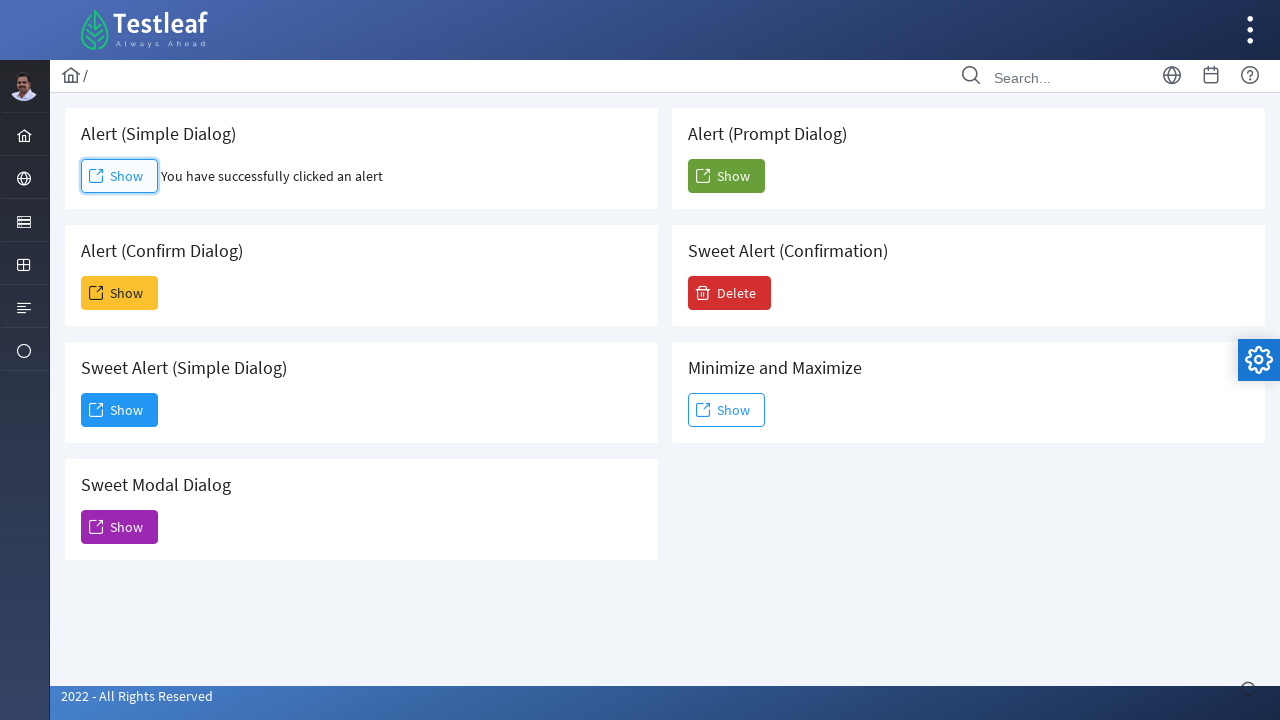

Set up dialog handler to accept alert
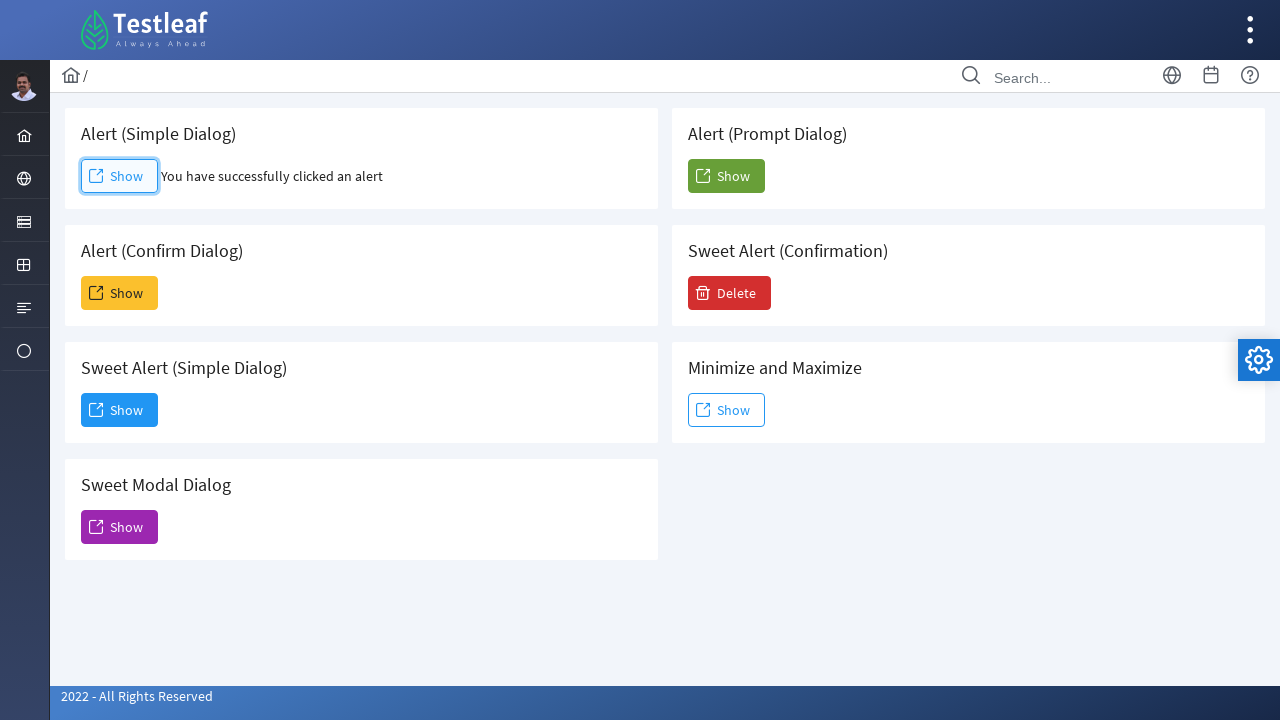

Clicked button to show prompt alert at (726, 176) on xpath=//button[@id='j_idt88:j_idt104']//span[@class='ui-button-text ui-c'][norma
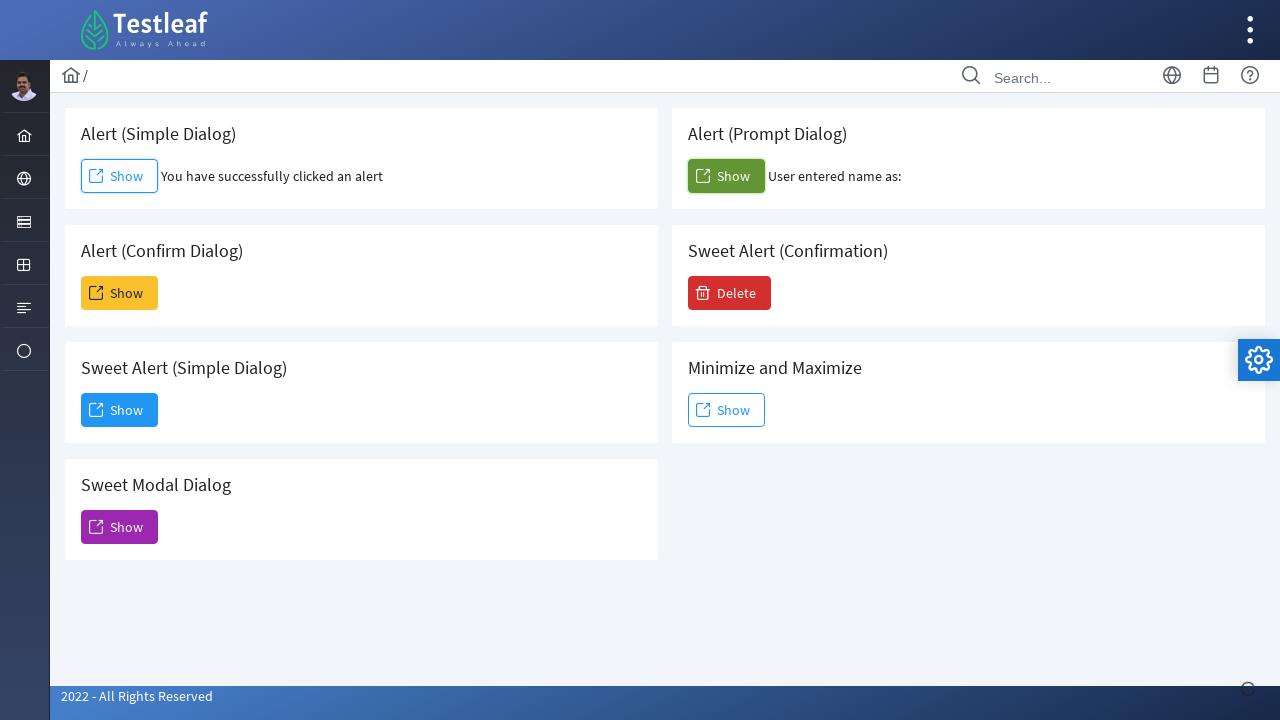

Set up dialog handler to accept prompt alert with text 'Dhoni'
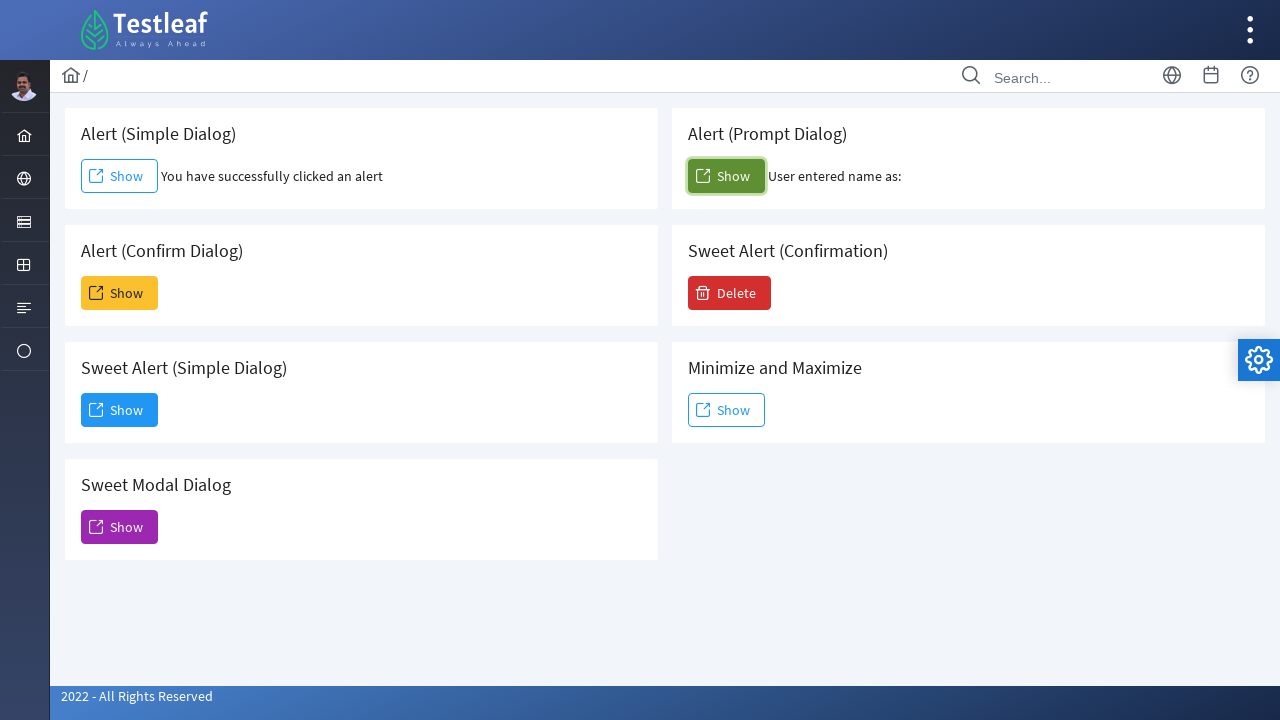

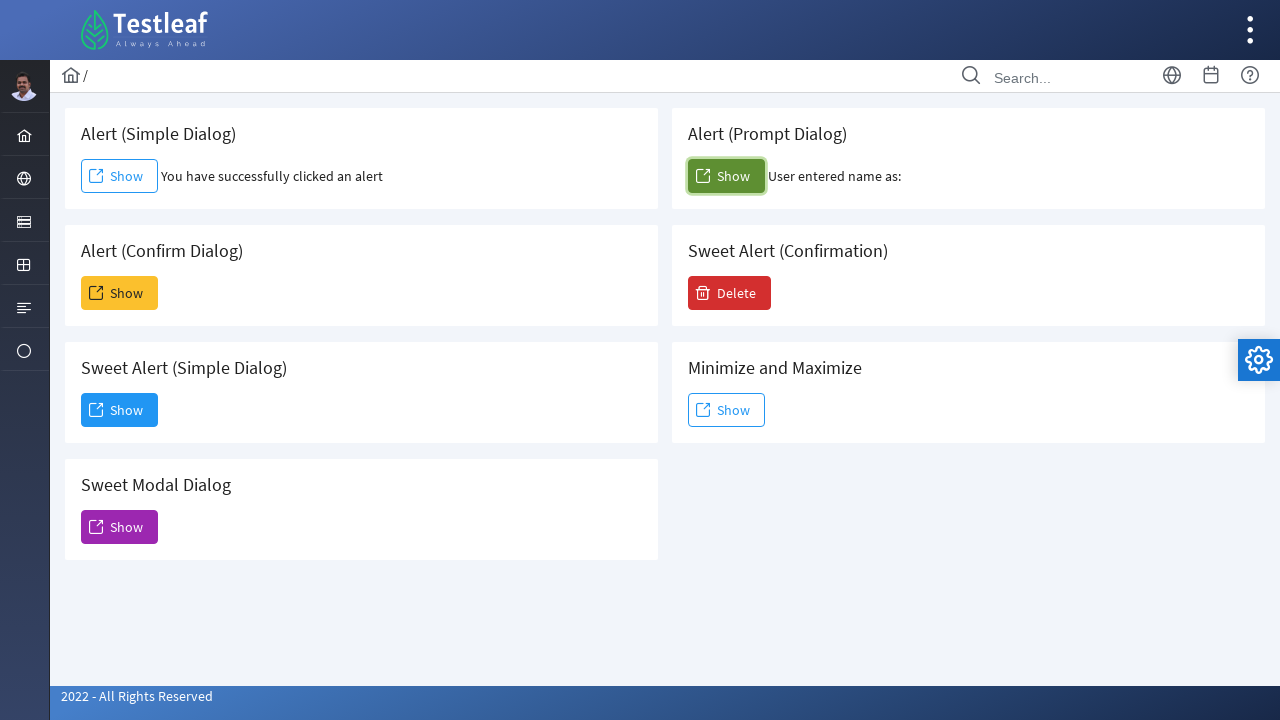